Tests checkbox functionality by checking the first checkbox on the page

Starting URL: https://the-internet.herokuapp.com/checkboxes

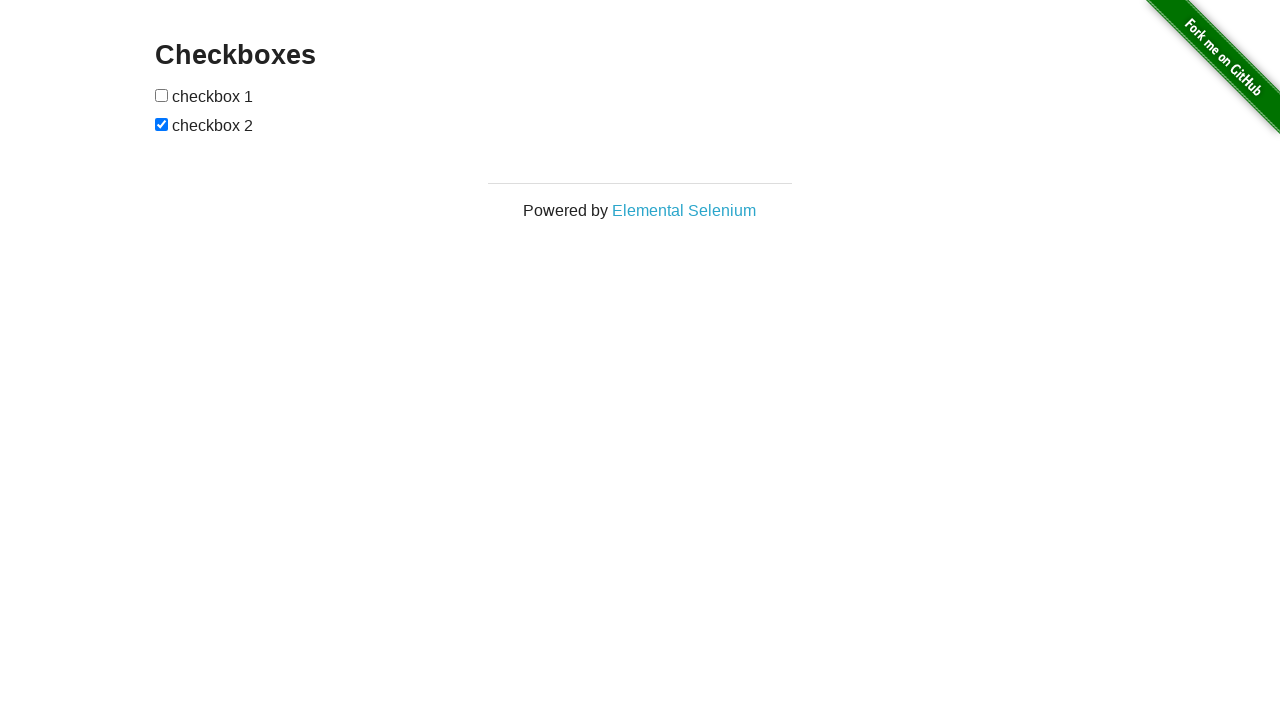

Located the first checkbox on the page
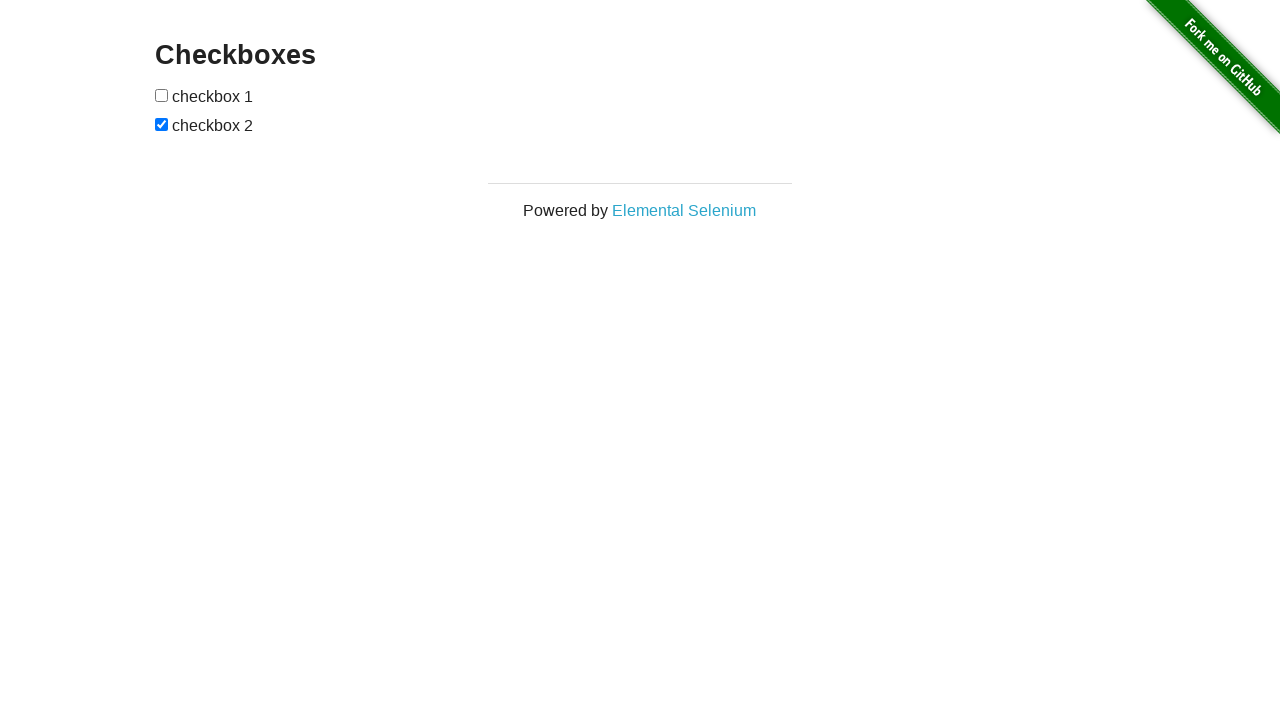

Checked the first checkbox at (162, 95) on [type="checkbox"] >> nth=0
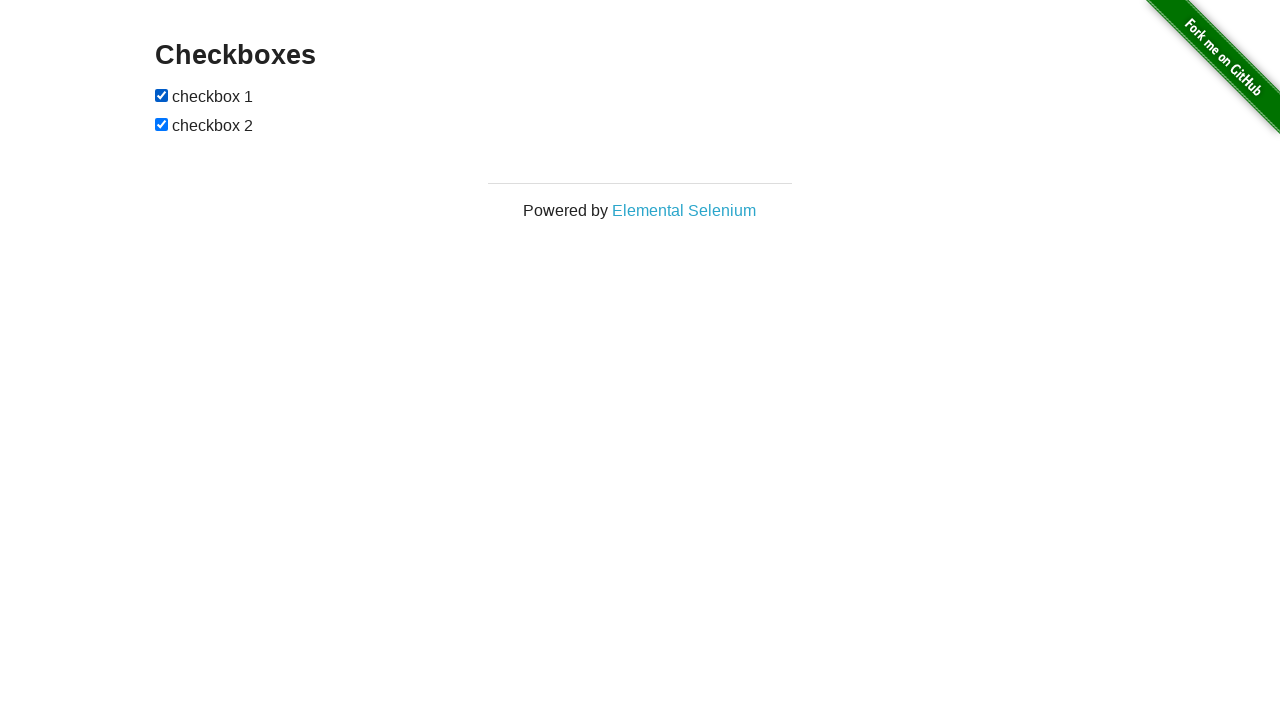

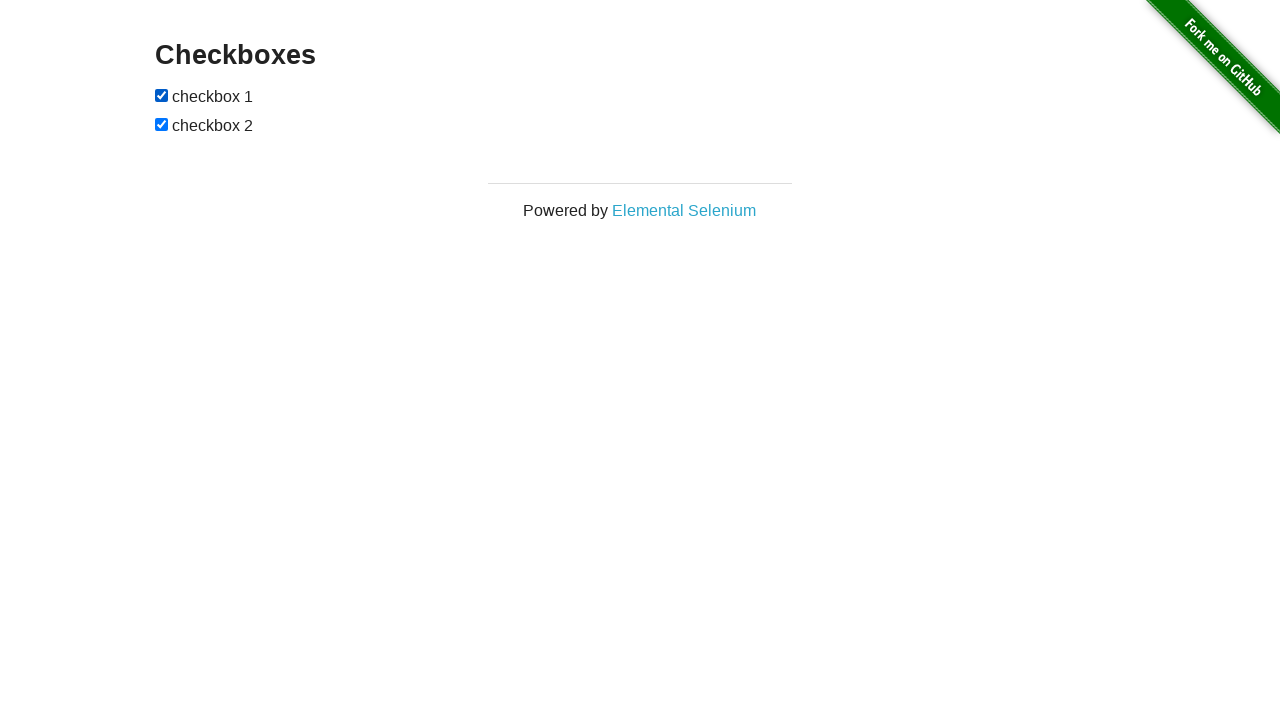